Tests that a context menu appears when right-clicking on the designated area after scrolling it into view.

Starting URL: https://osstep.github.io/action_click

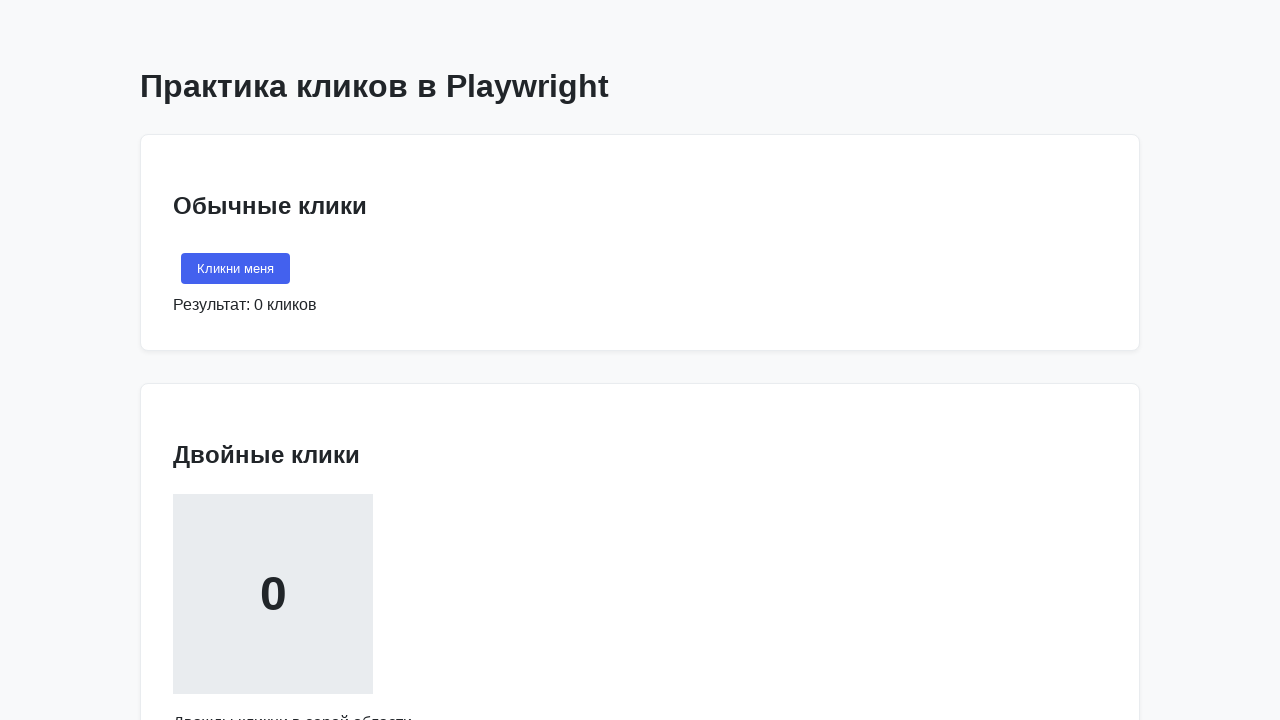

Located right-click area with text 'Кликни правой кнопкой'
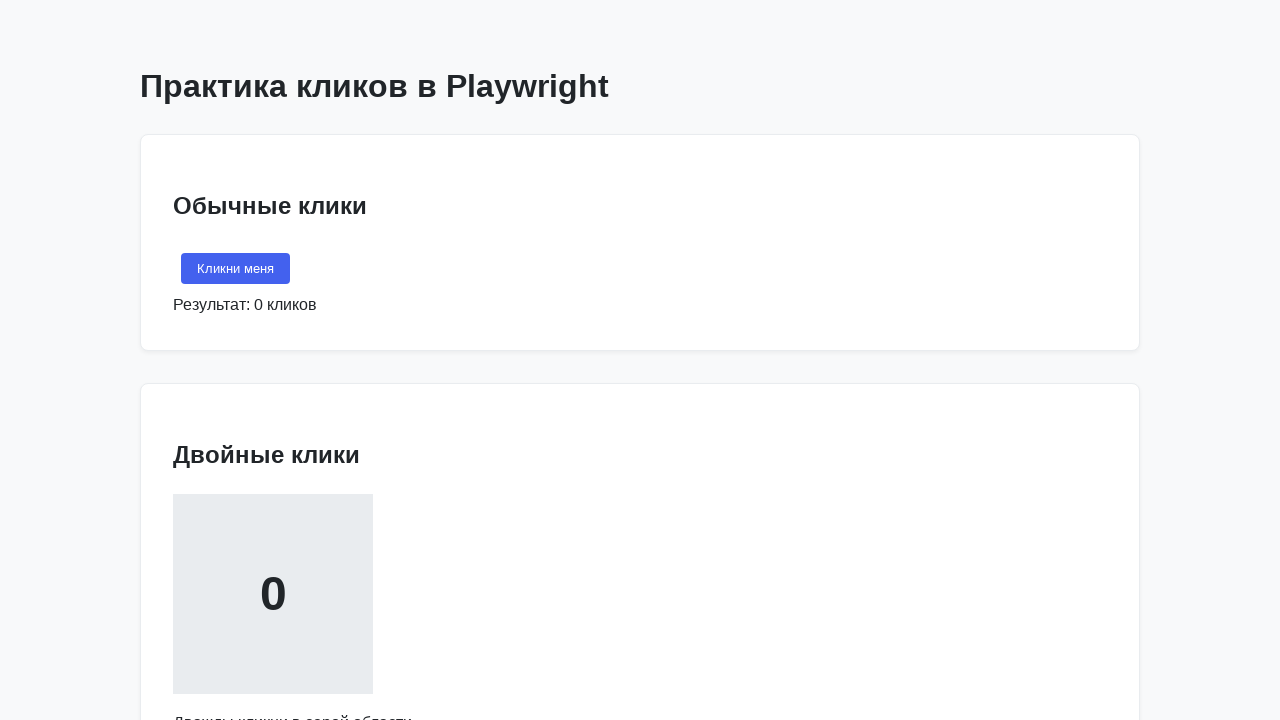

Scrolled right-click area into view
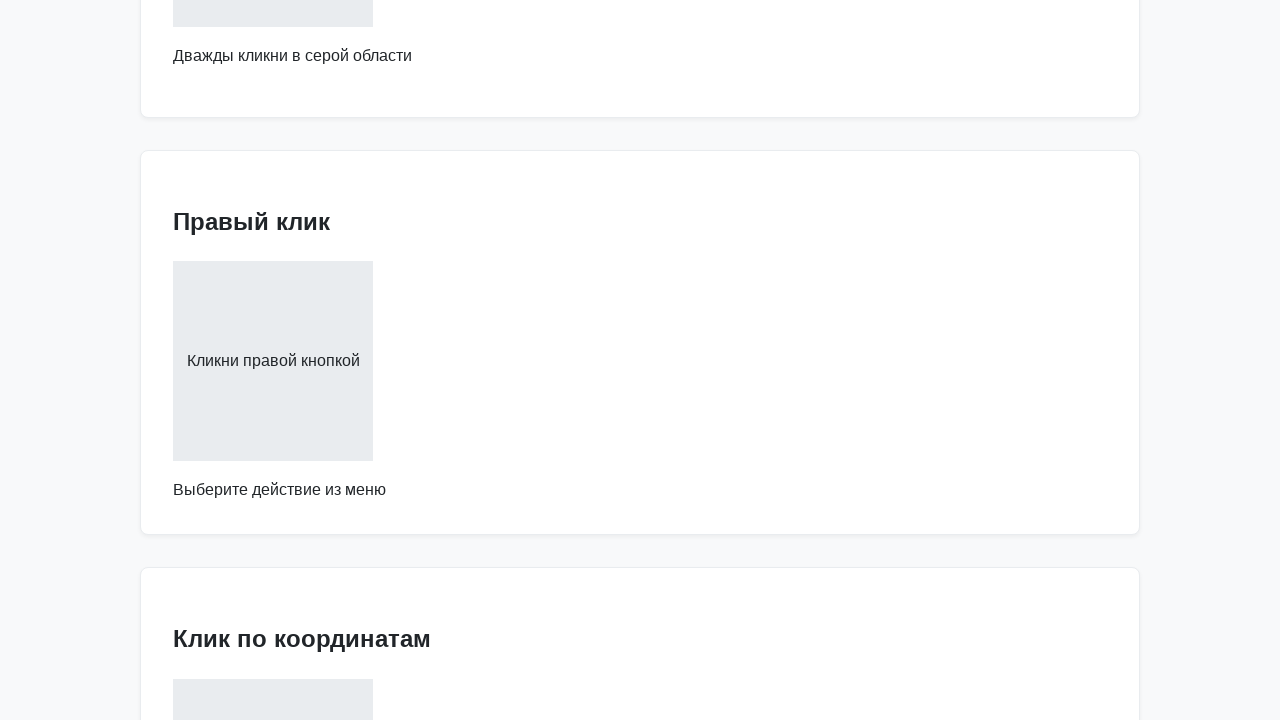

Retrieved bounding box of right-click area
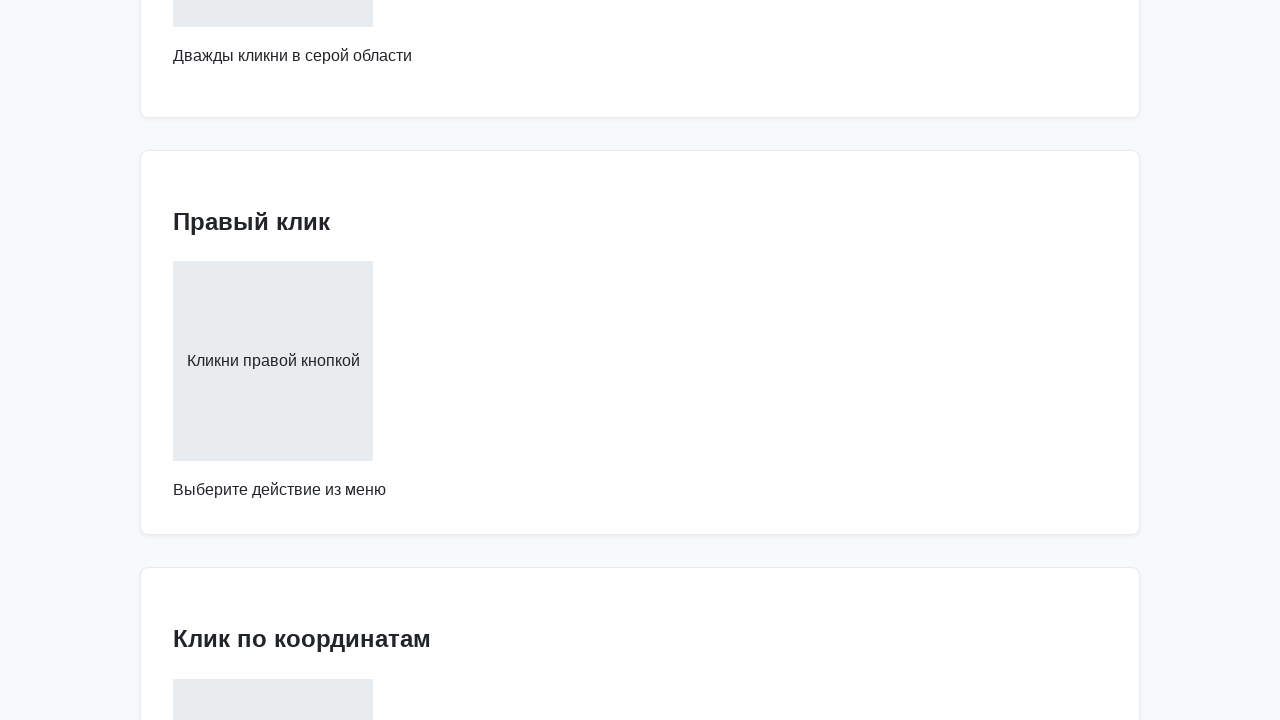

Right-clicked on the designated area at (273, 361) on internal:text="\u041a\u043b\u0438\u043a\u043d\u0438 \u043f\u0440\u0430\u0432\u04
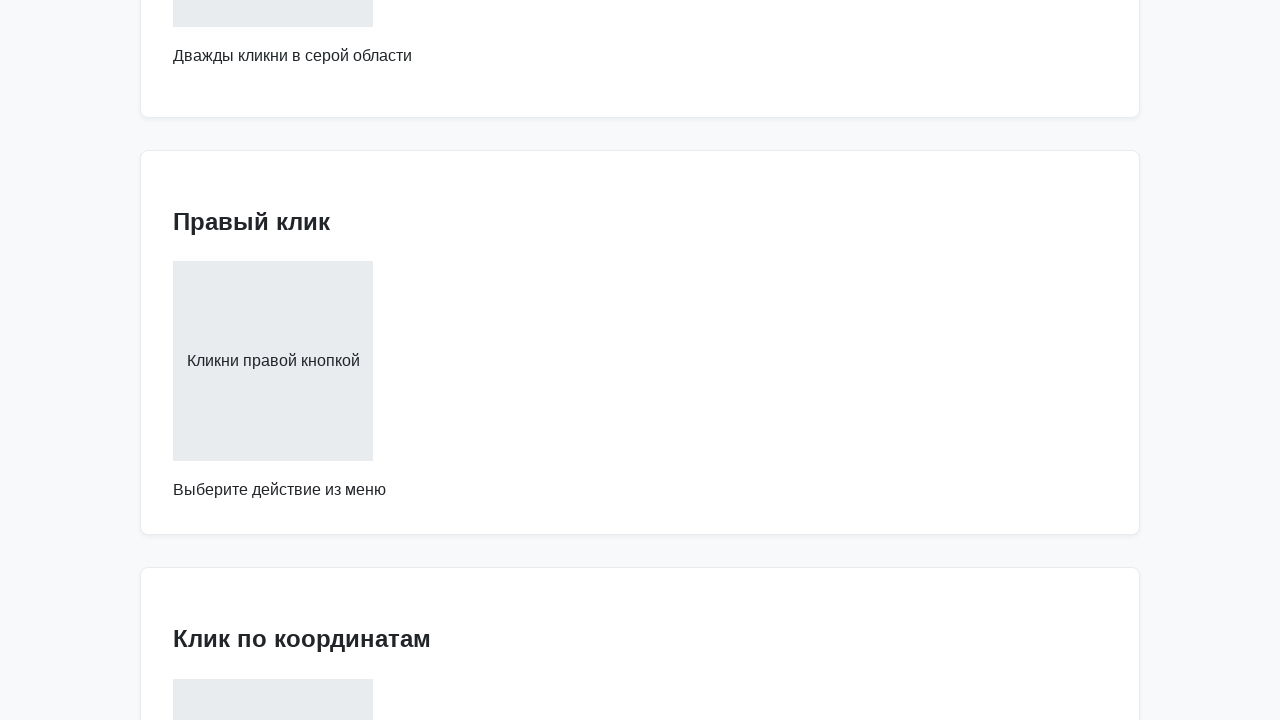

Context menu appeared with 'Копировать' option visible
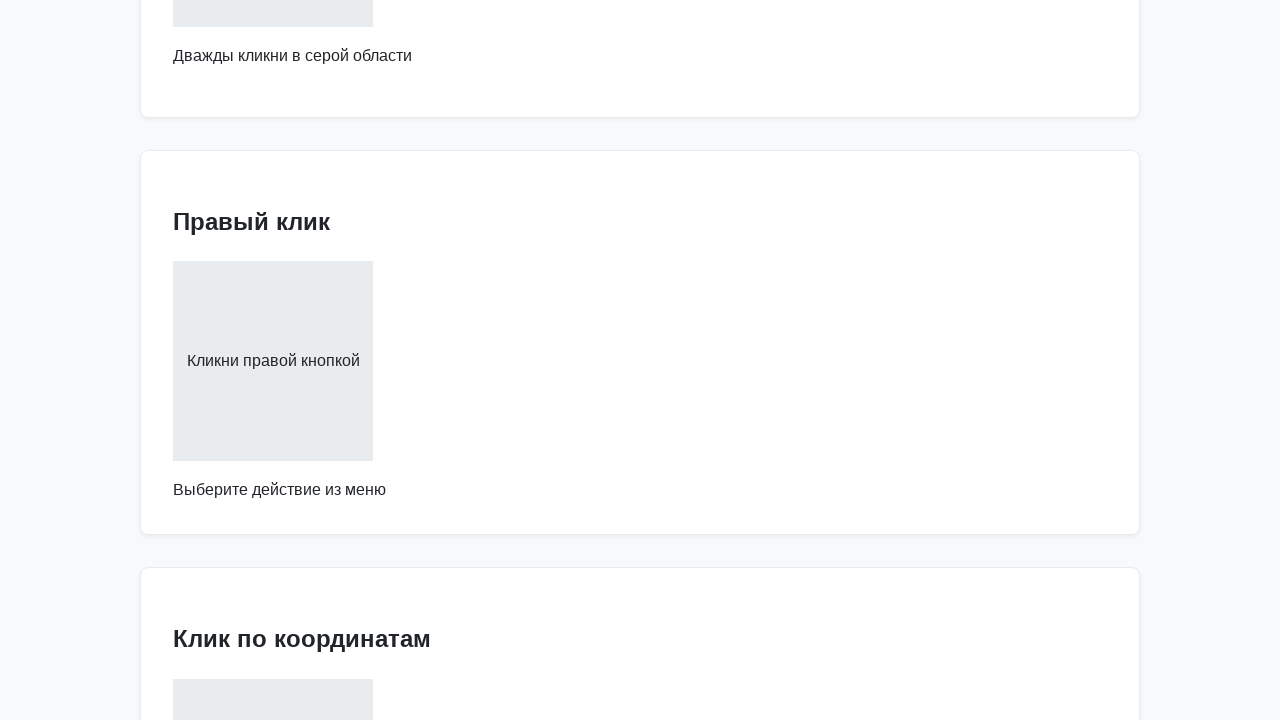

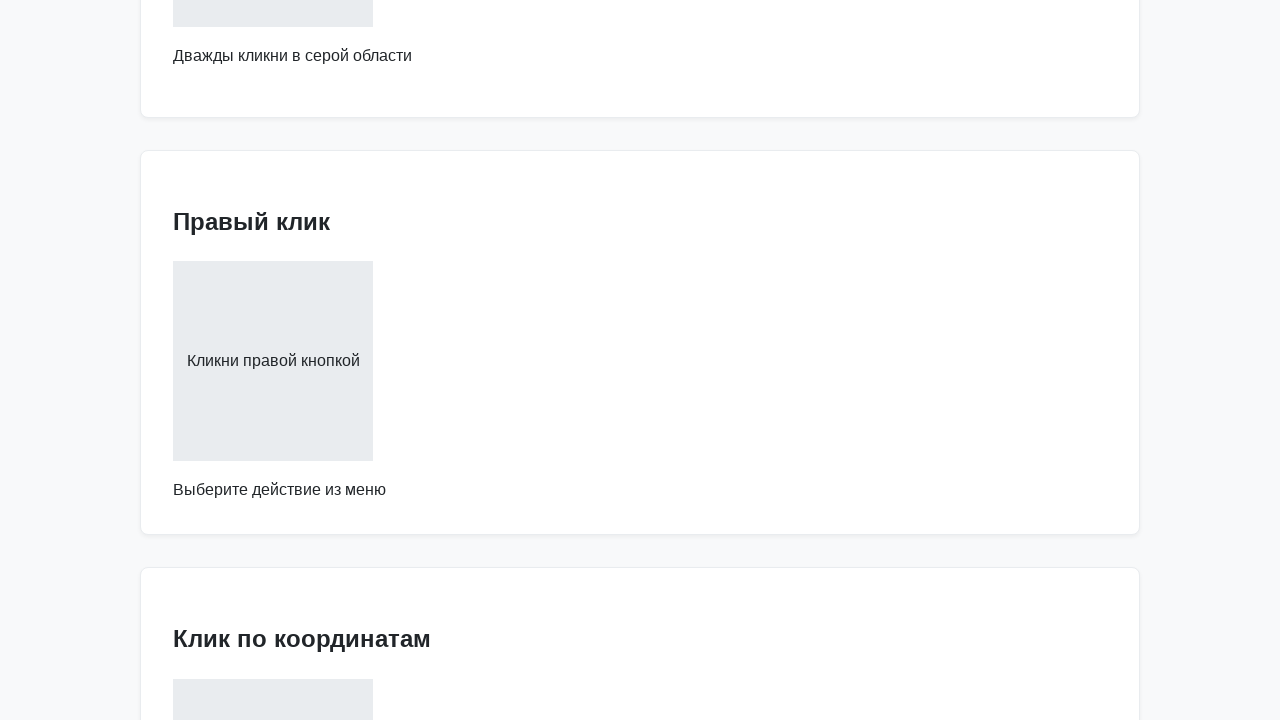